Tests dropdown select functionality by selecting an option from a simple dropdown menu

Starting URL: https://www.selenium.dev/selenium/web/selectPage.html

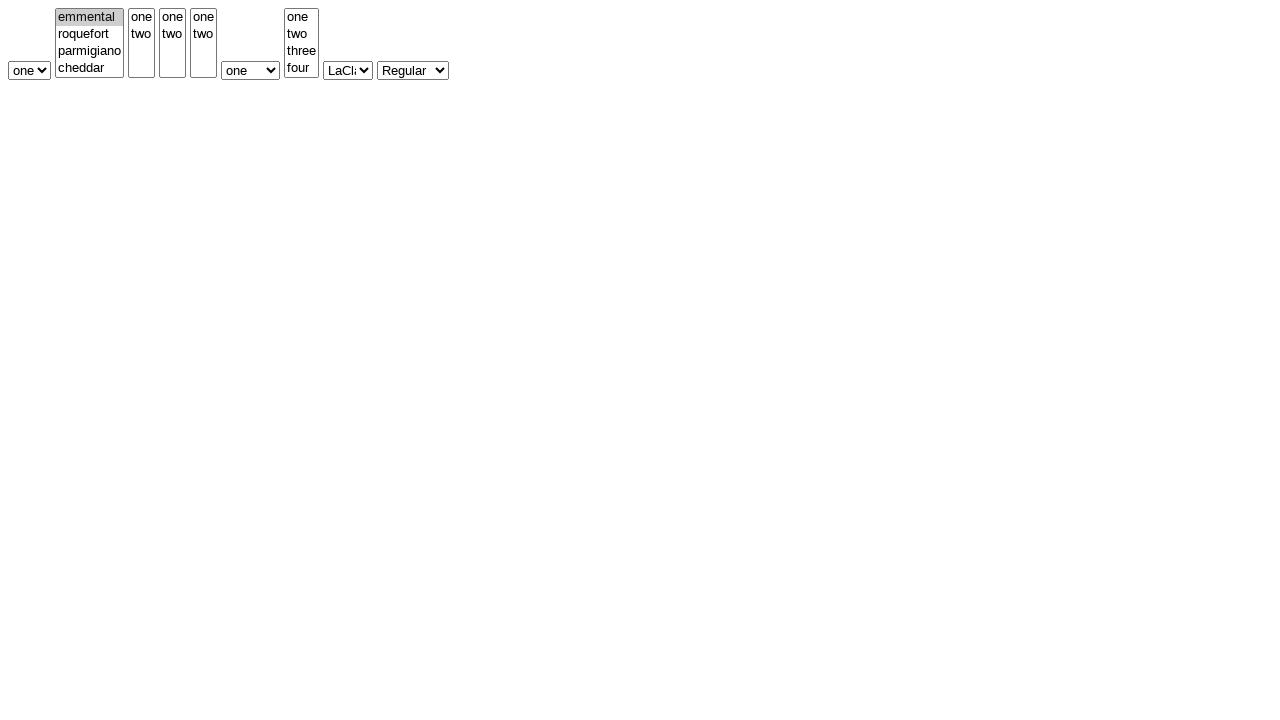

Navigated to dropdown test page
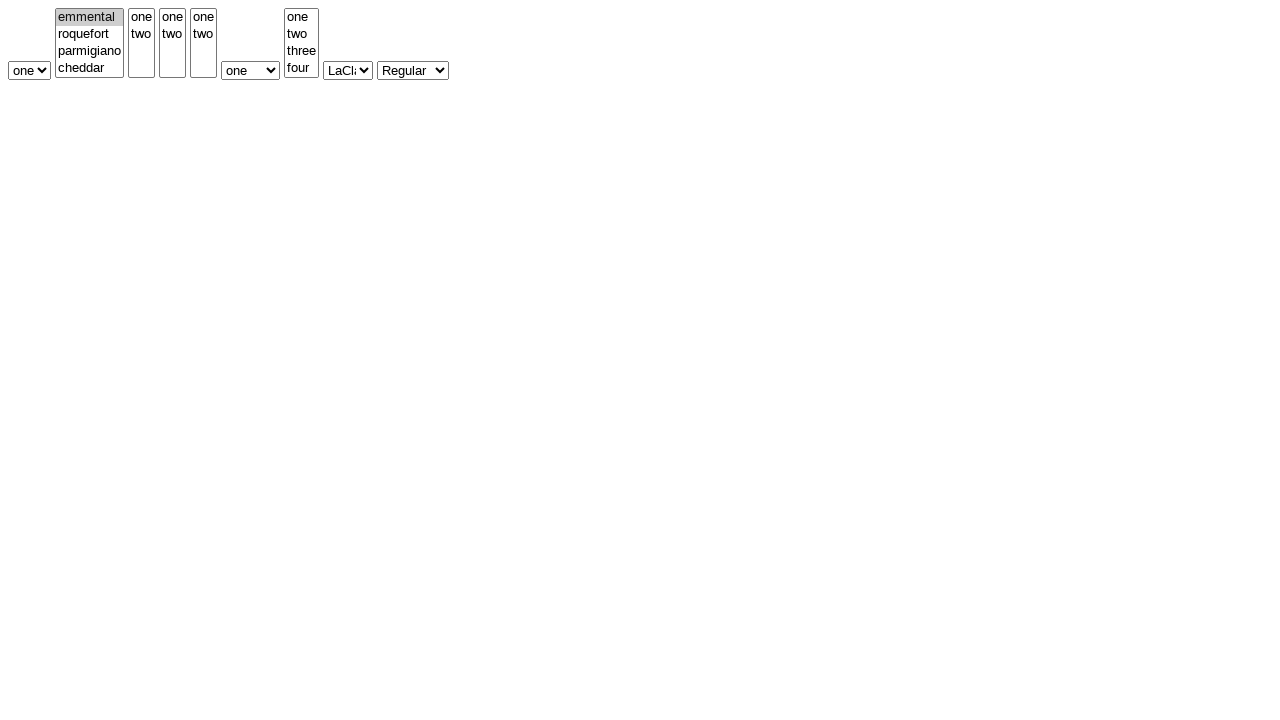

Selected 'two' from simple dropdown menu on #selectWithoutMultiple
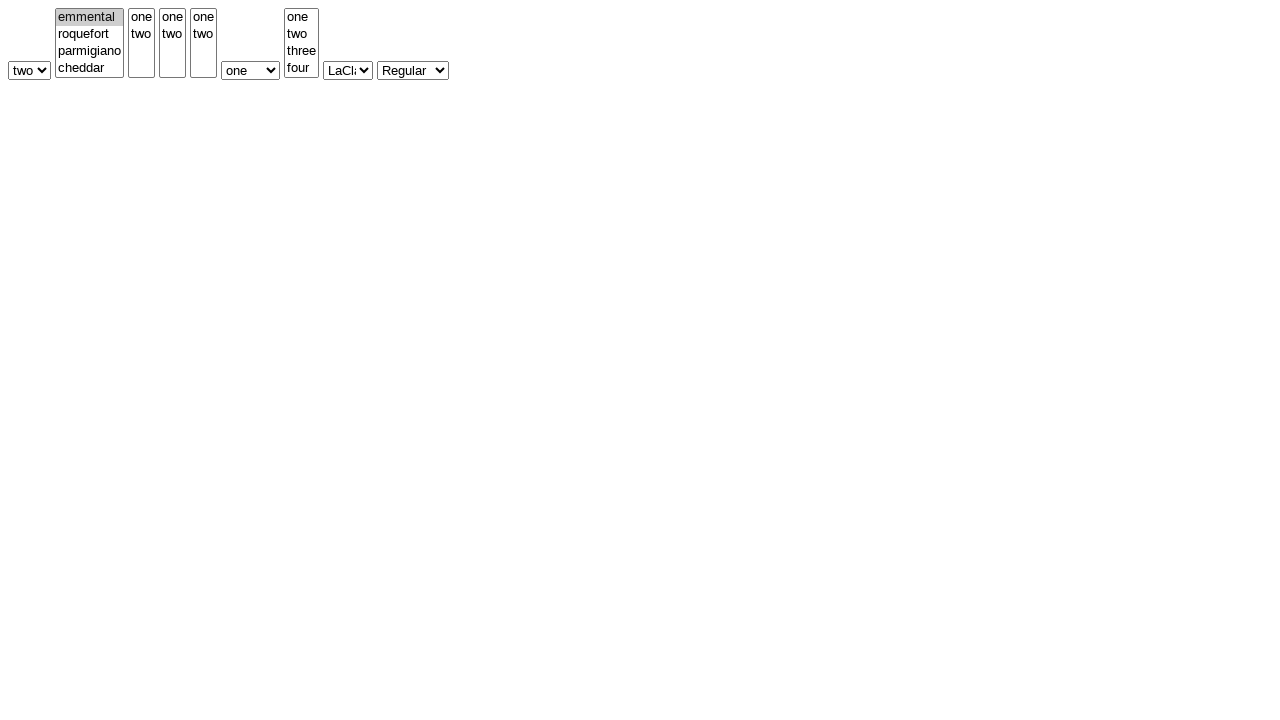

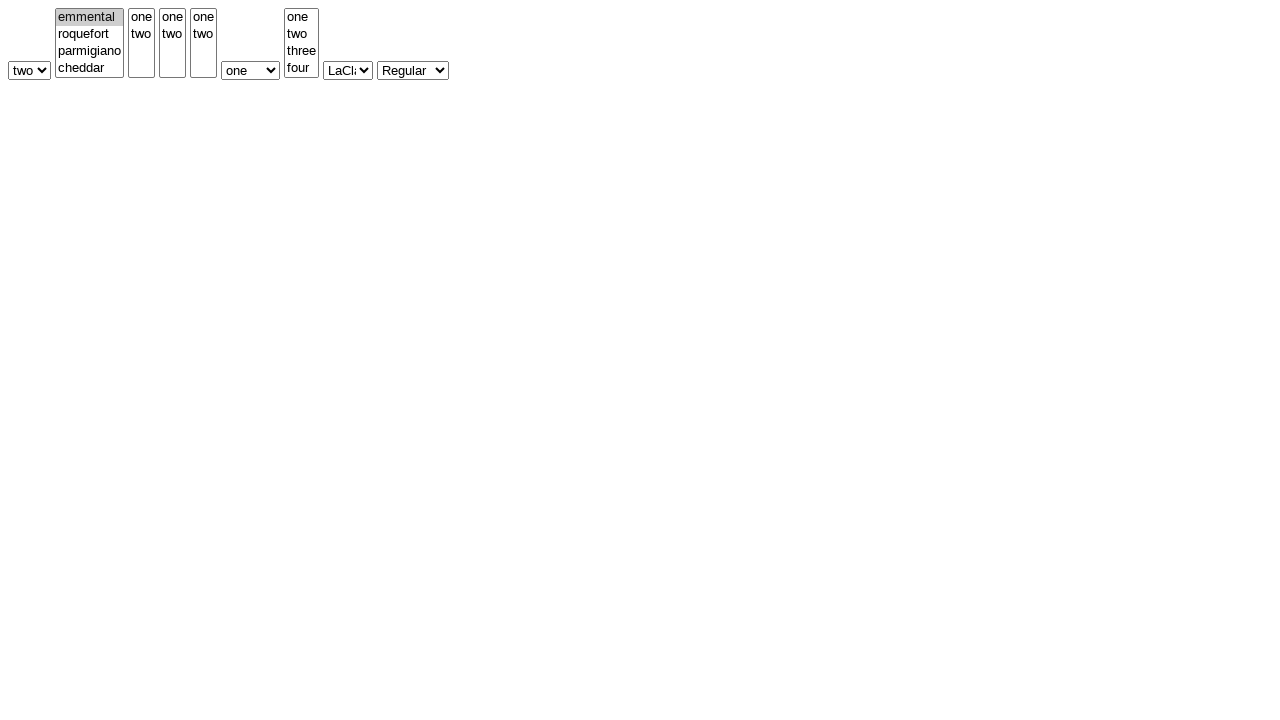